Tests clicking the new tab button and verifying it opens a new tab

Starting URL: https://demoqa.com/browser-windows

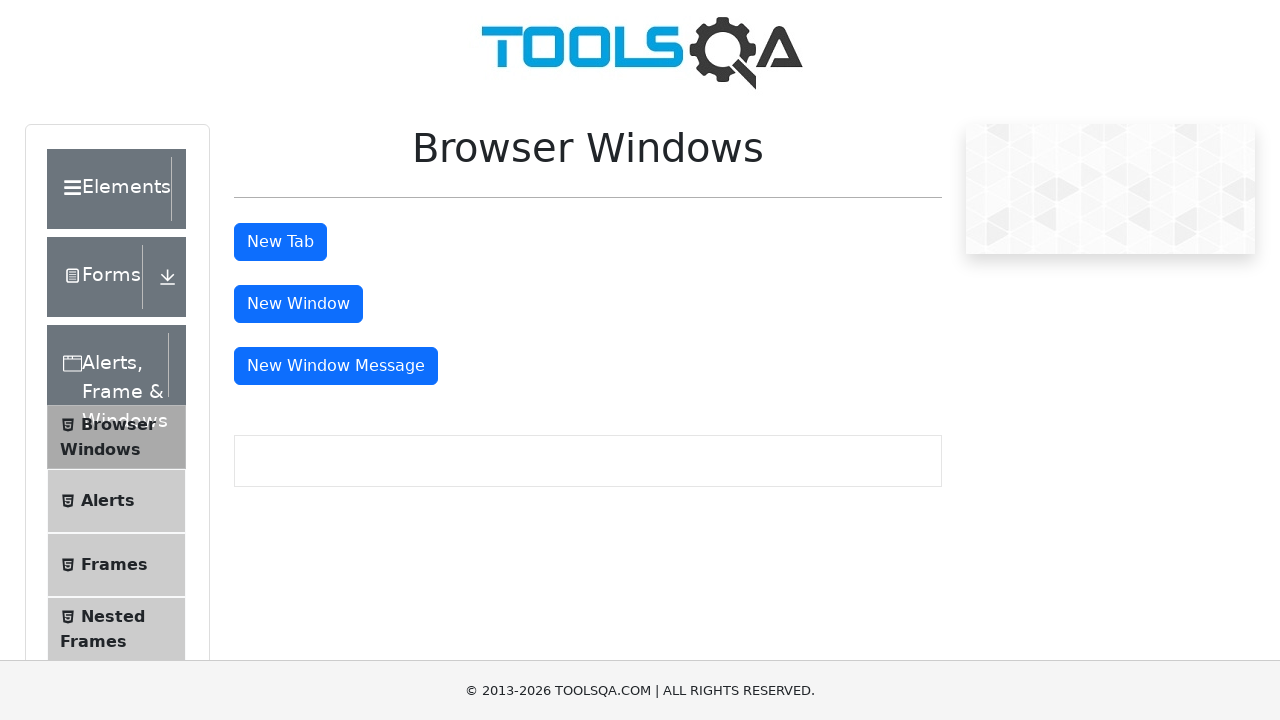

Clicked the 'New Tab' button at (280, 242) on #tabButton
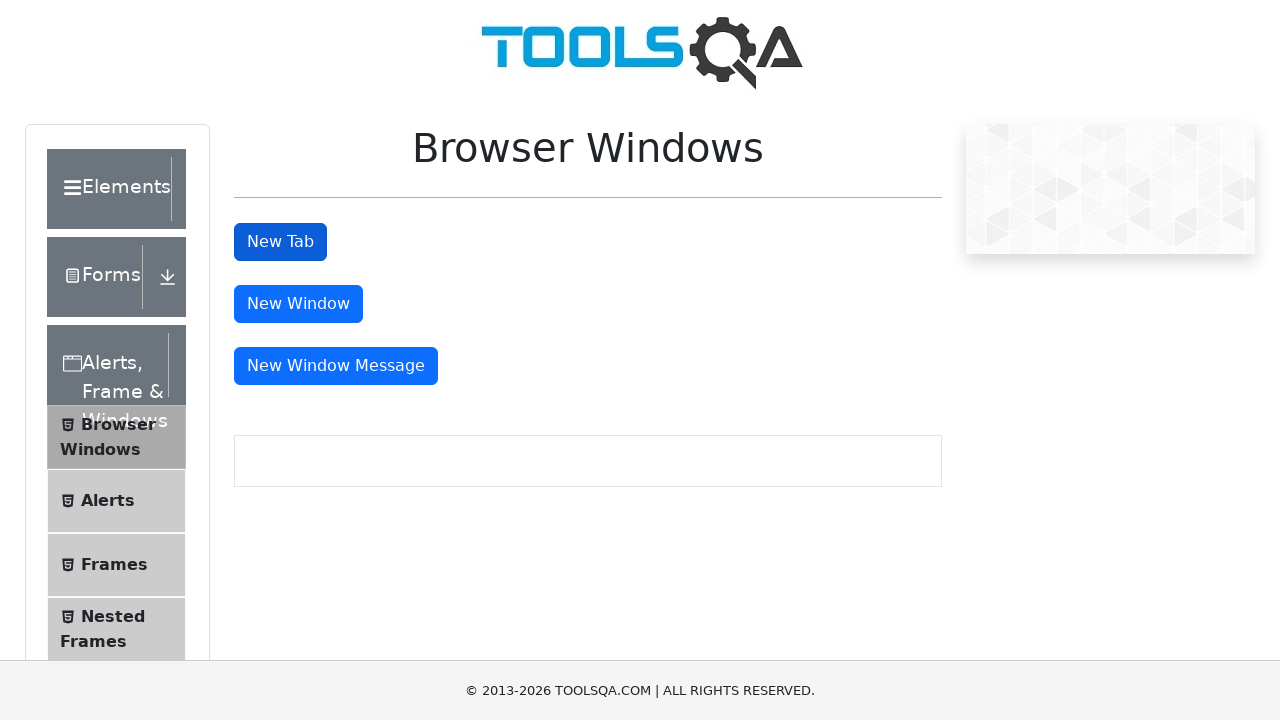

New tab opened successfully
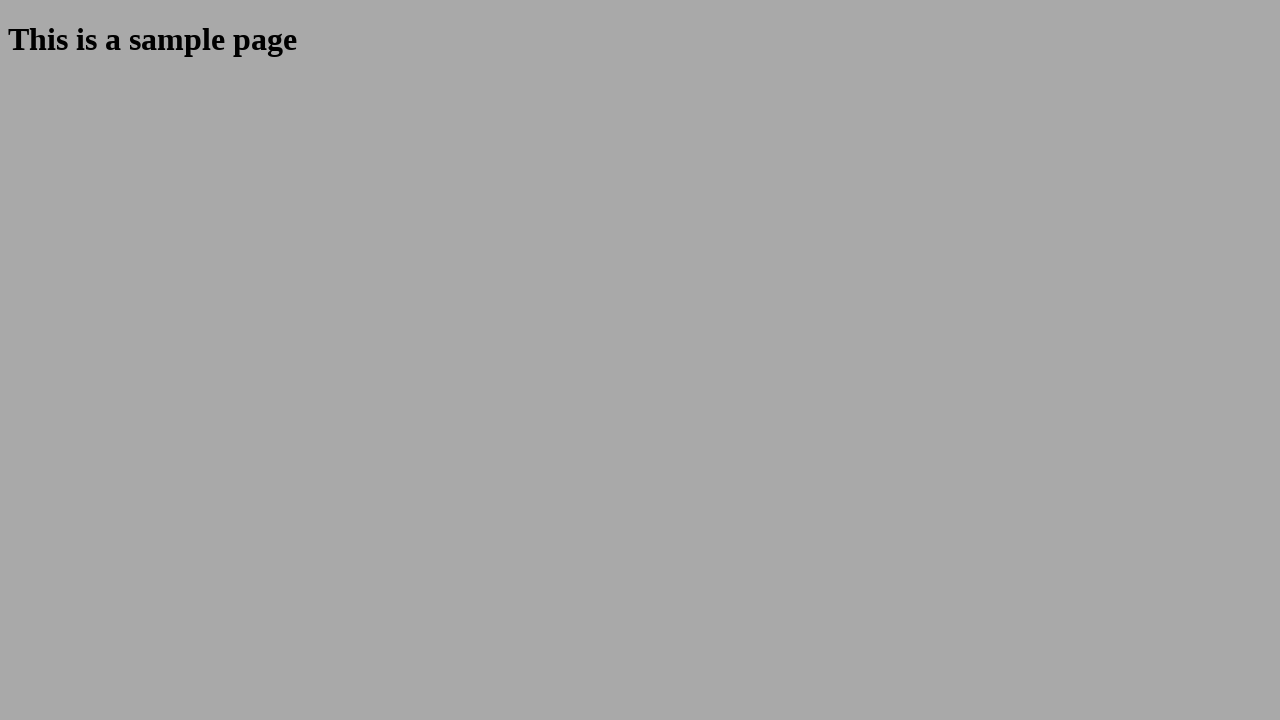

New tab page loaded completely
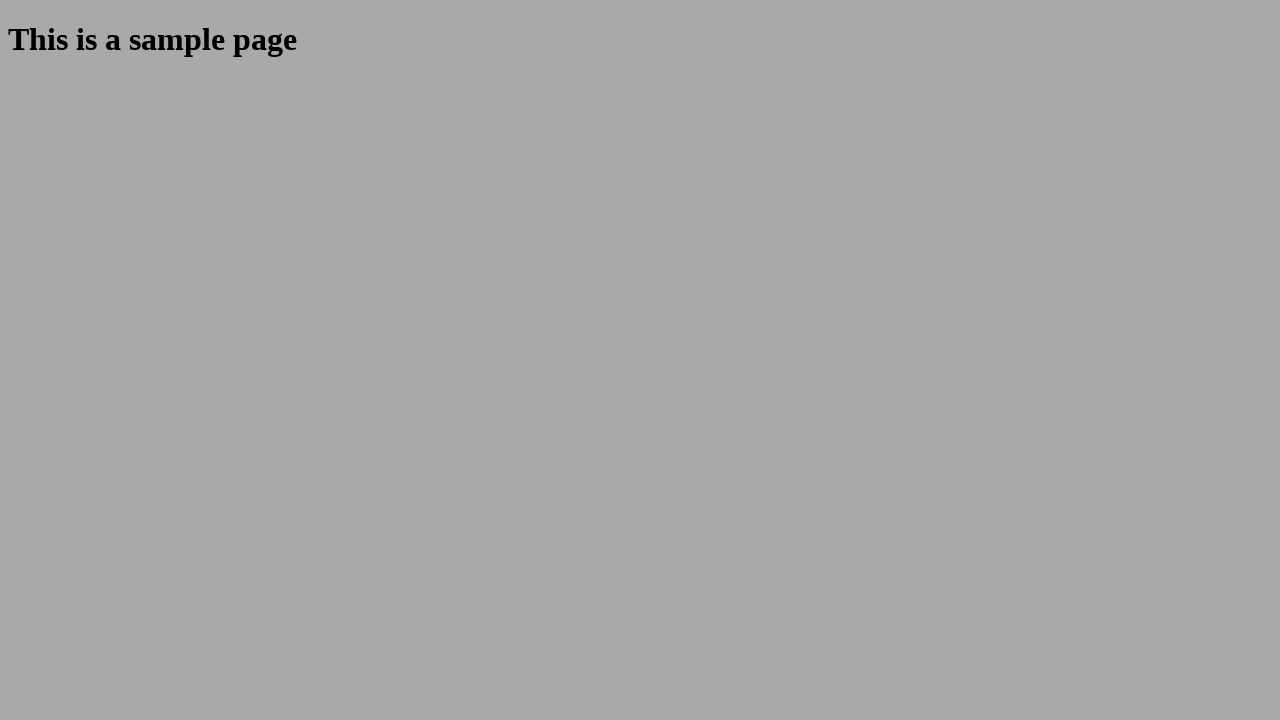

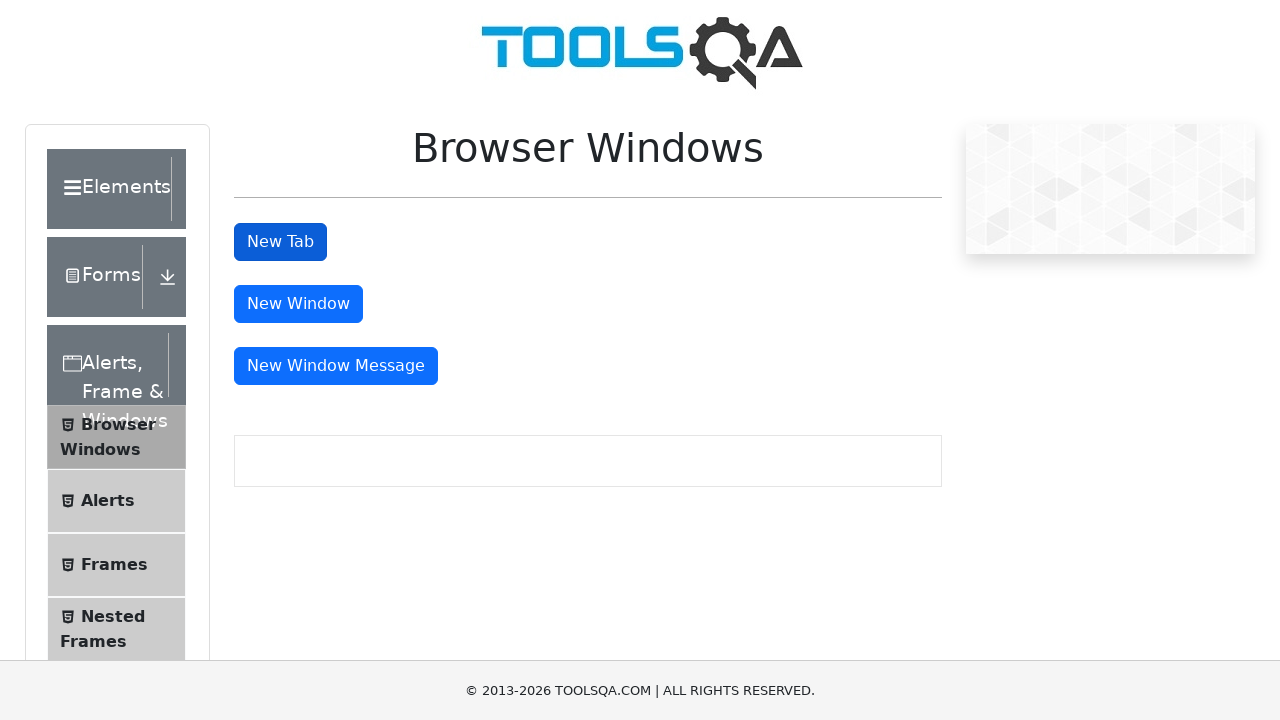